Tests navigation through DHL support page, navigating to Knowledge base, General section, then to the second page of articles and reading the first article

Starting URL: https://support-developer.dhl.com/support/home

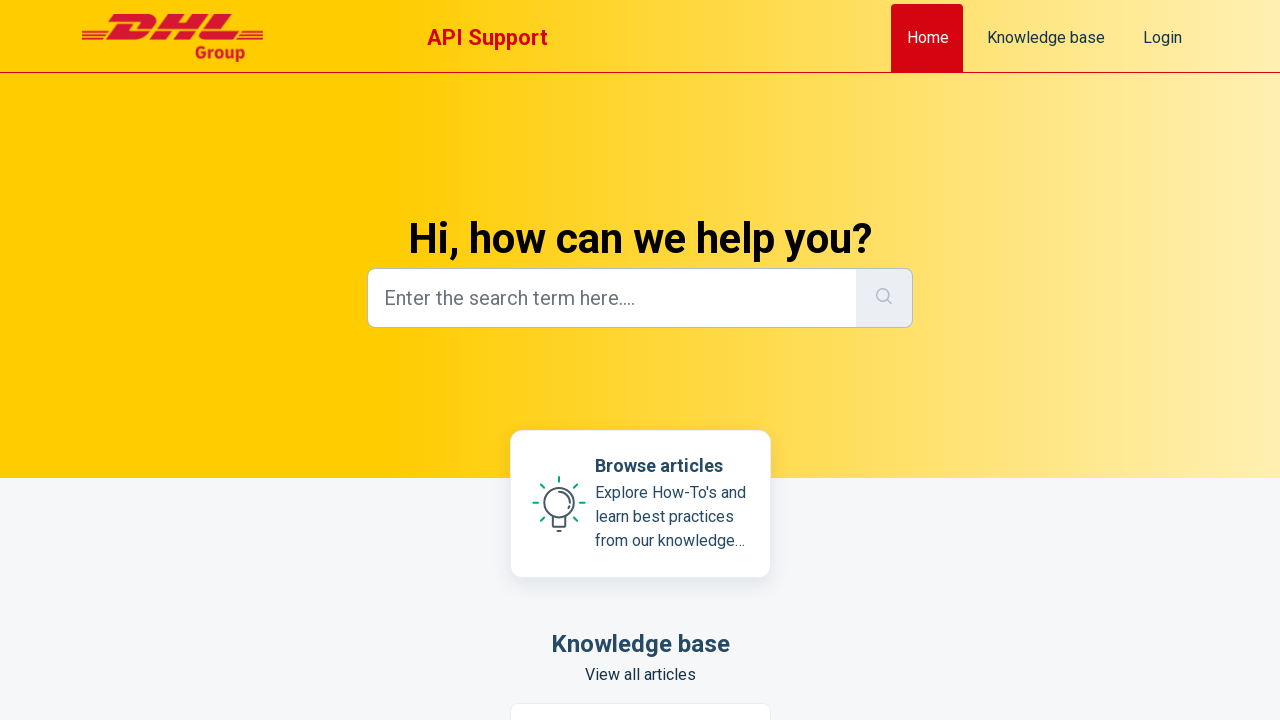

Clicked on 'Knowledge base' link at (1045, 38) on internal:role=link[name="Knowledge base"i]
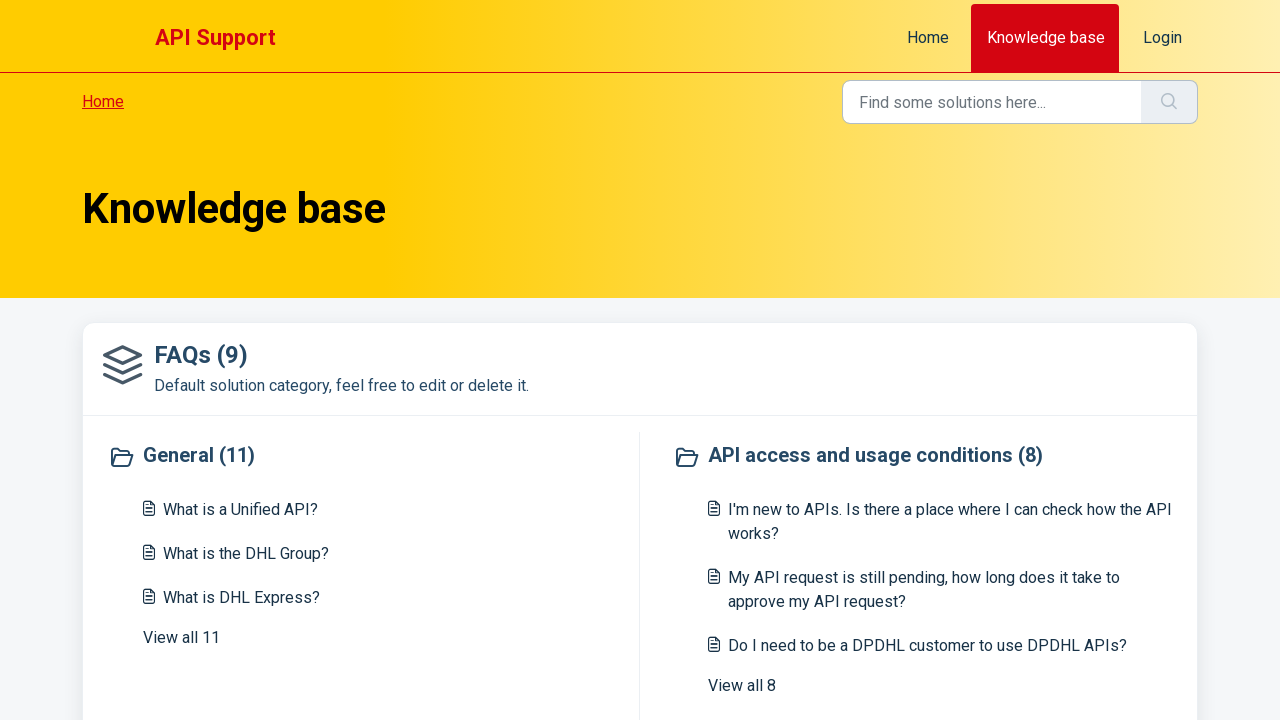

Waited for General section link to load
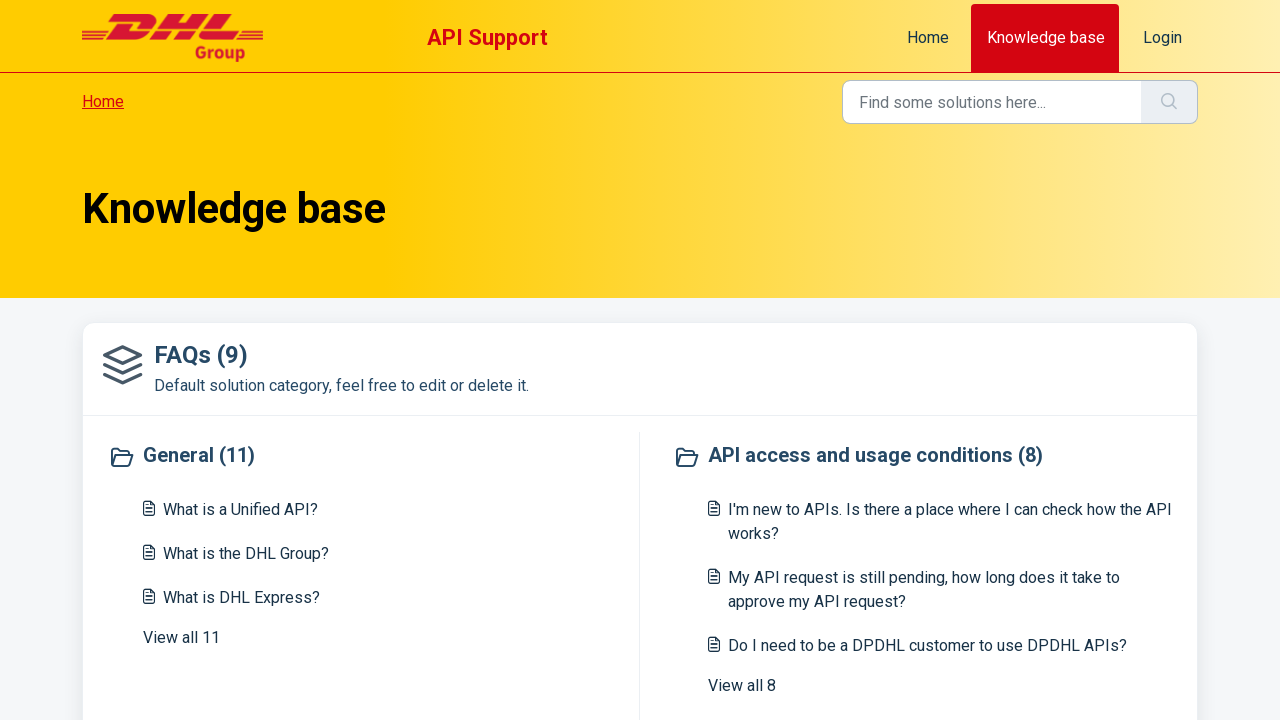

Clicked on 'General' section link at (199, 457) on .line-clamp-2 >> nth=0
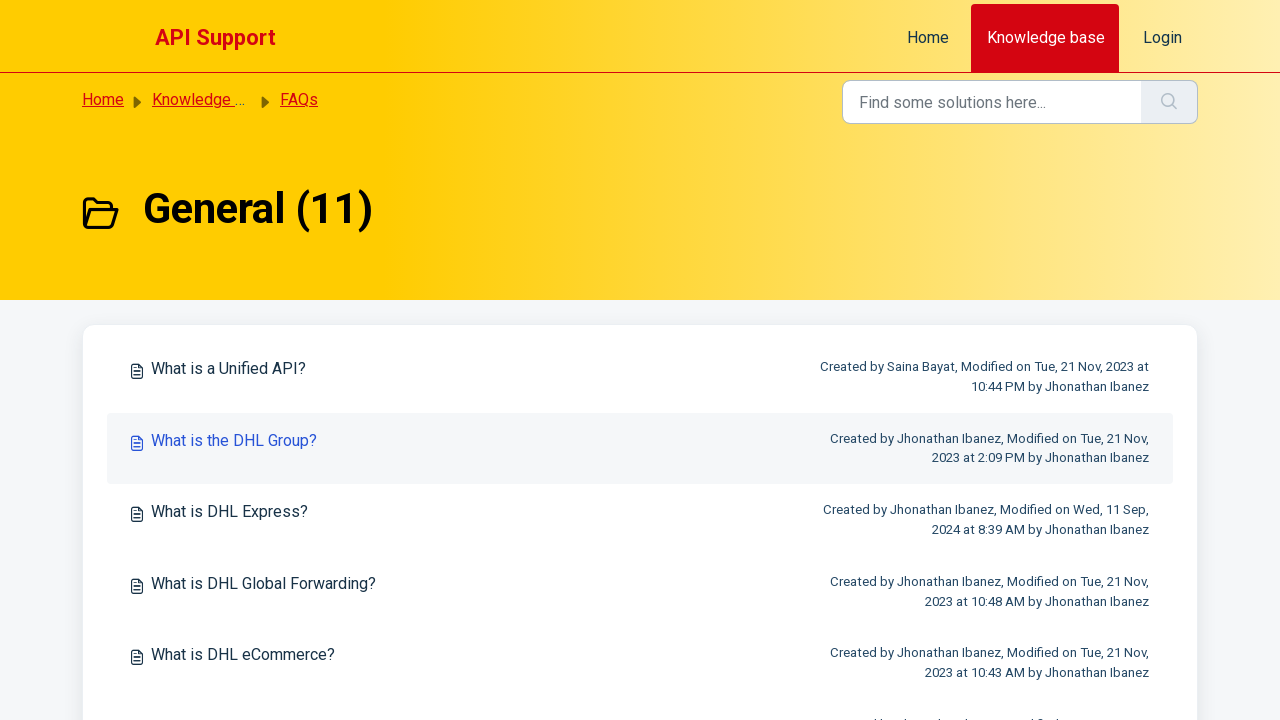

General page title loaded
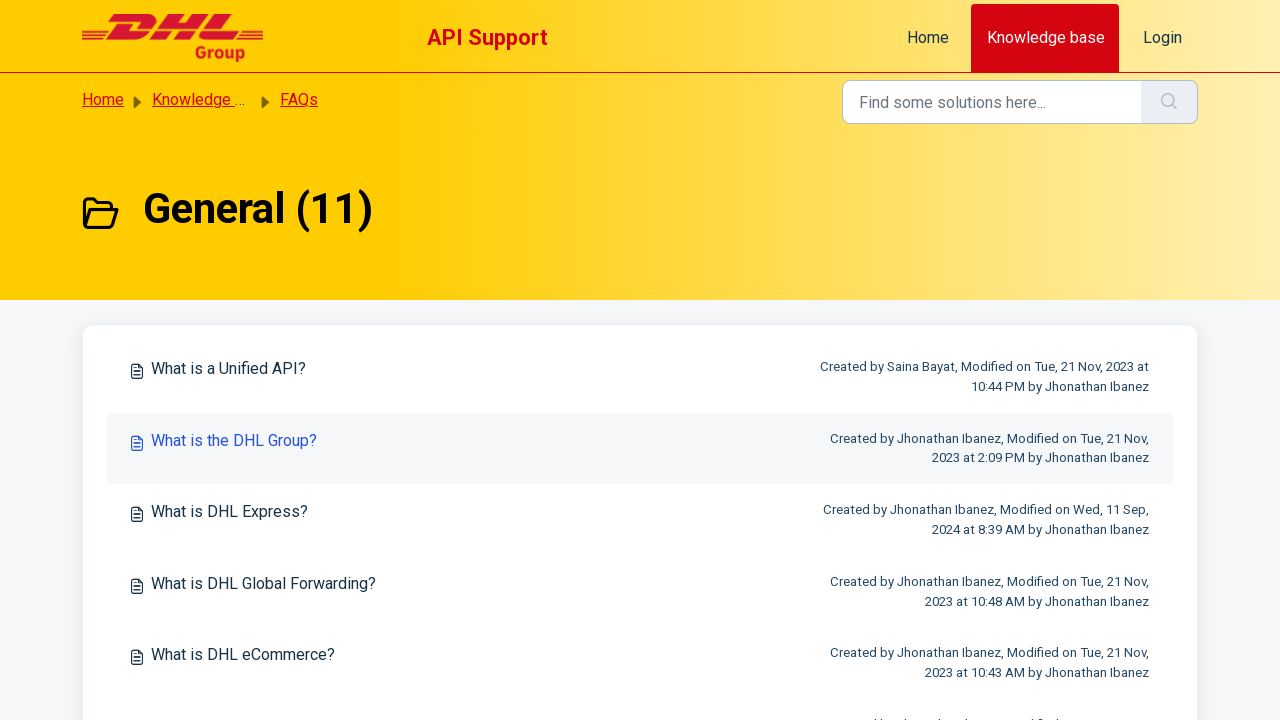

Navigated to the second page of articles at (674, 486) on internal:role=link[name="2"s]
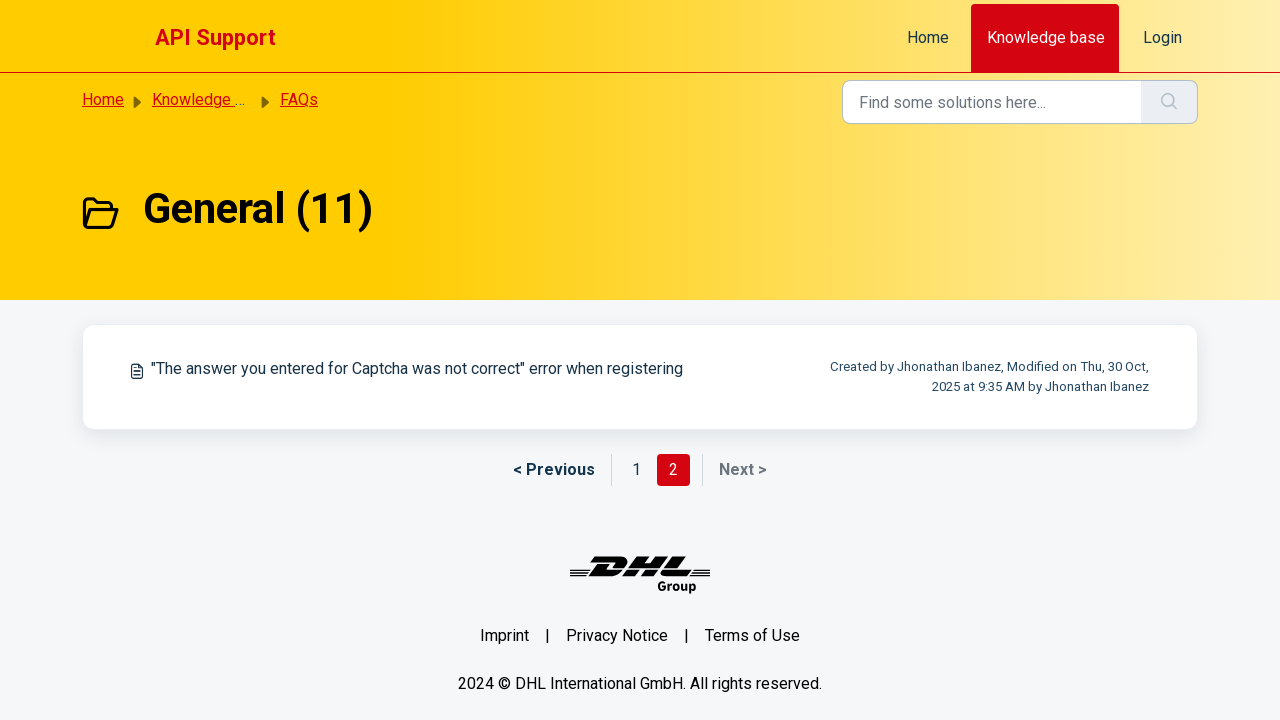

Waited for first article on second page to load
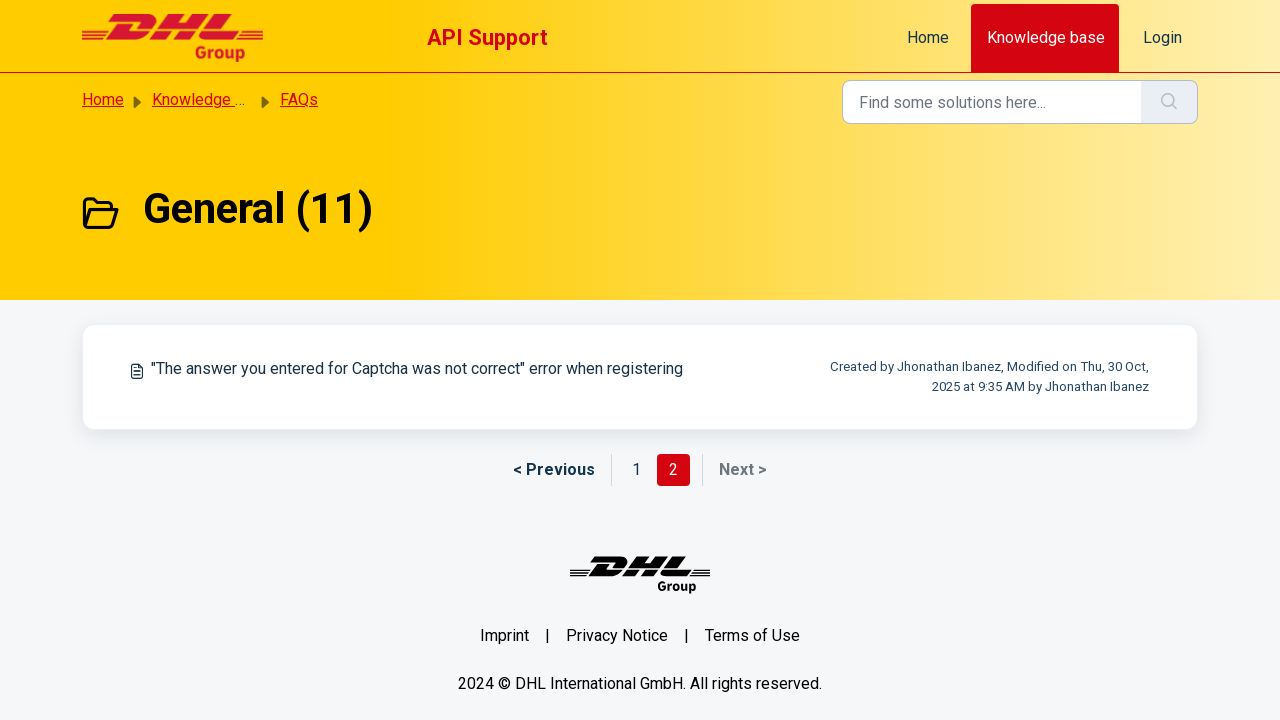

Clicked on the first article on the second page at (417, 377) on .line-clamp-2 >> nth=0
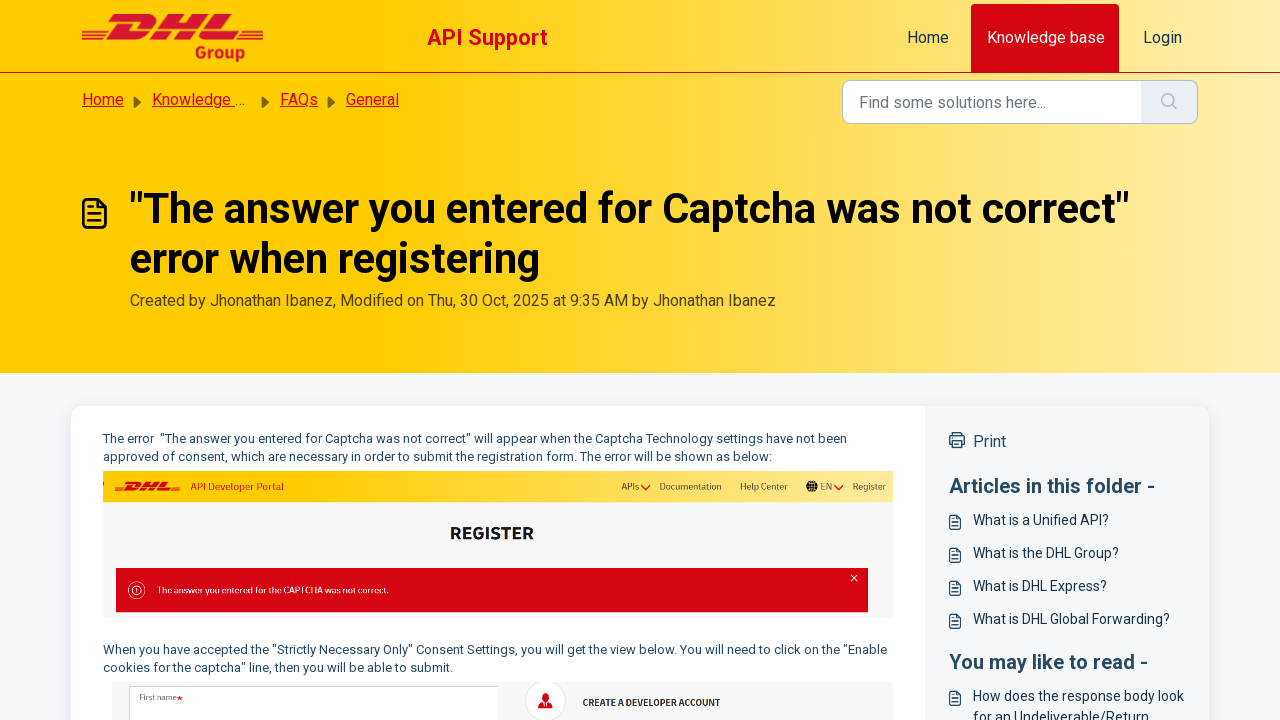

Article page title loaded
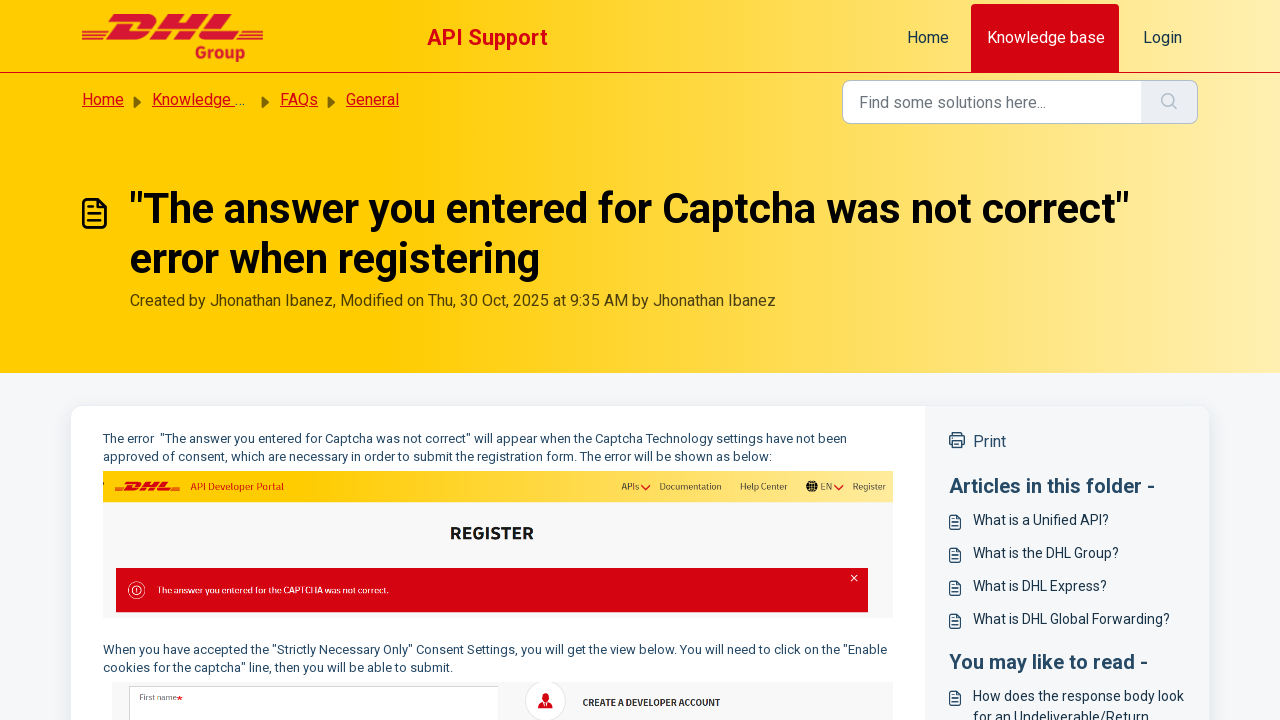

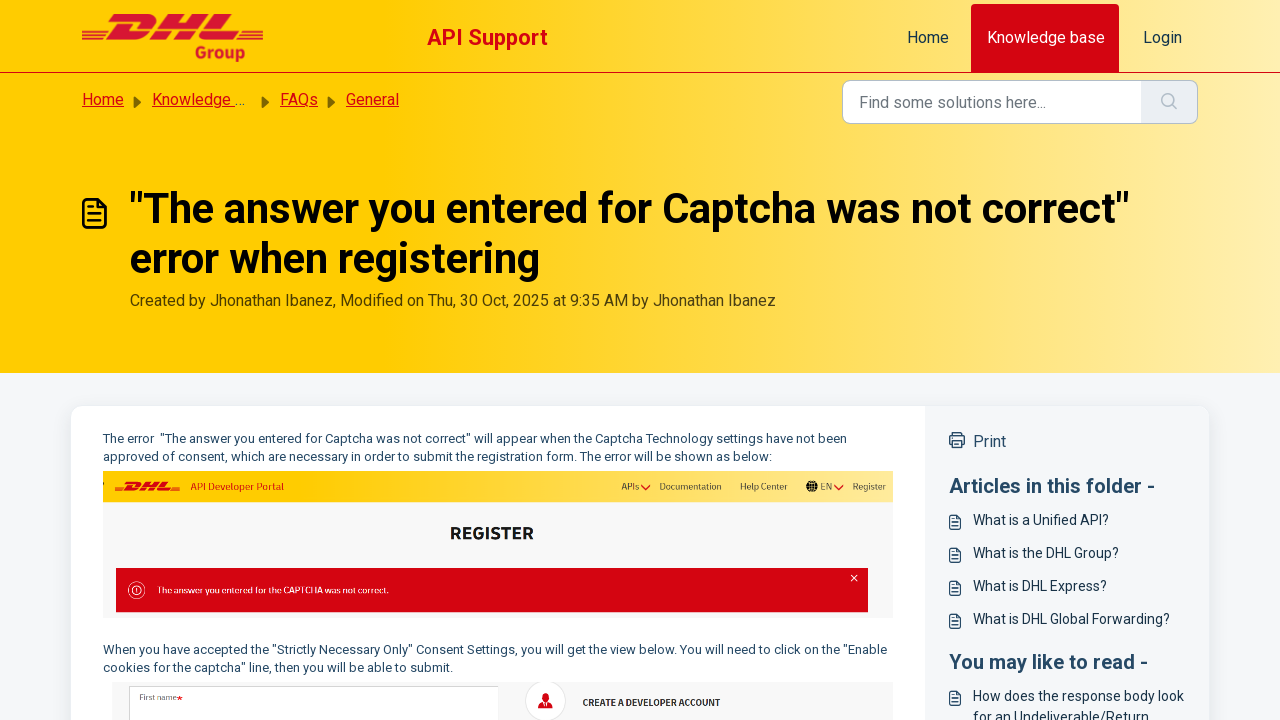